Tests that the submit button opacity changes to full opacity when an email is entered in the input field

Starting URL: https://library-app.firebaseapp.com

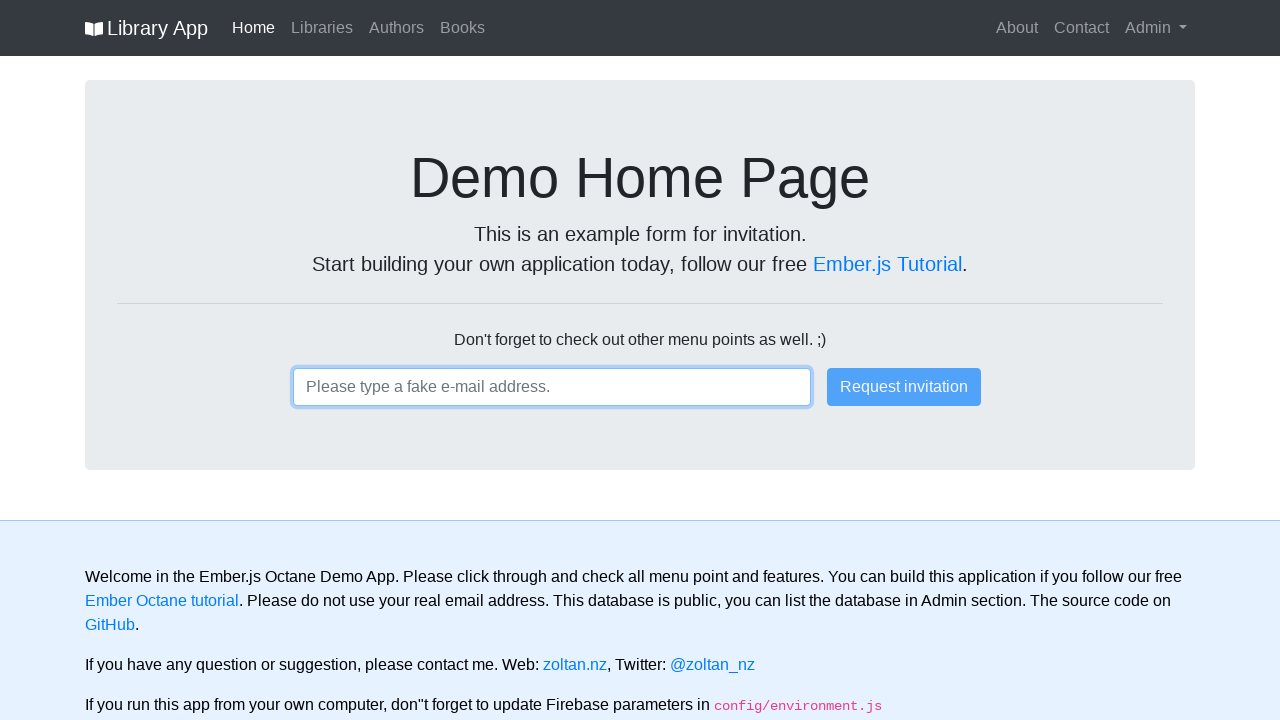

Entered test1@email.com in the email input field on input
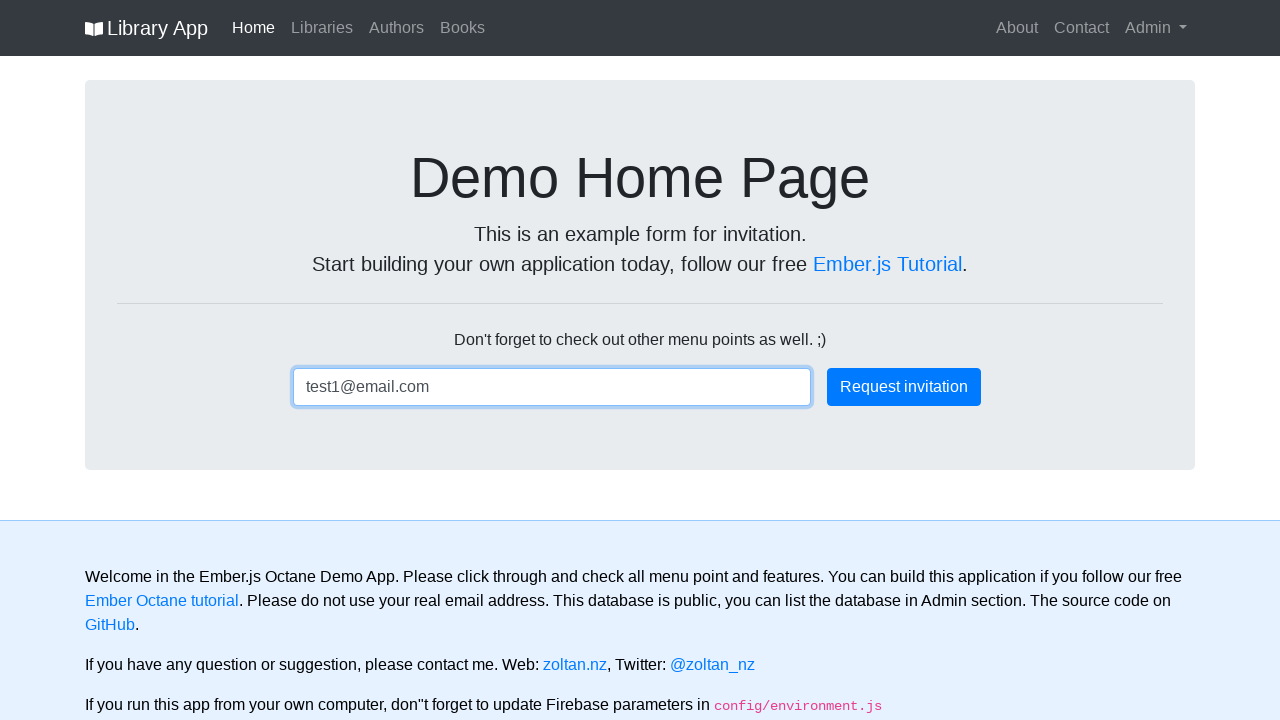

Submit button became visible with full opacity
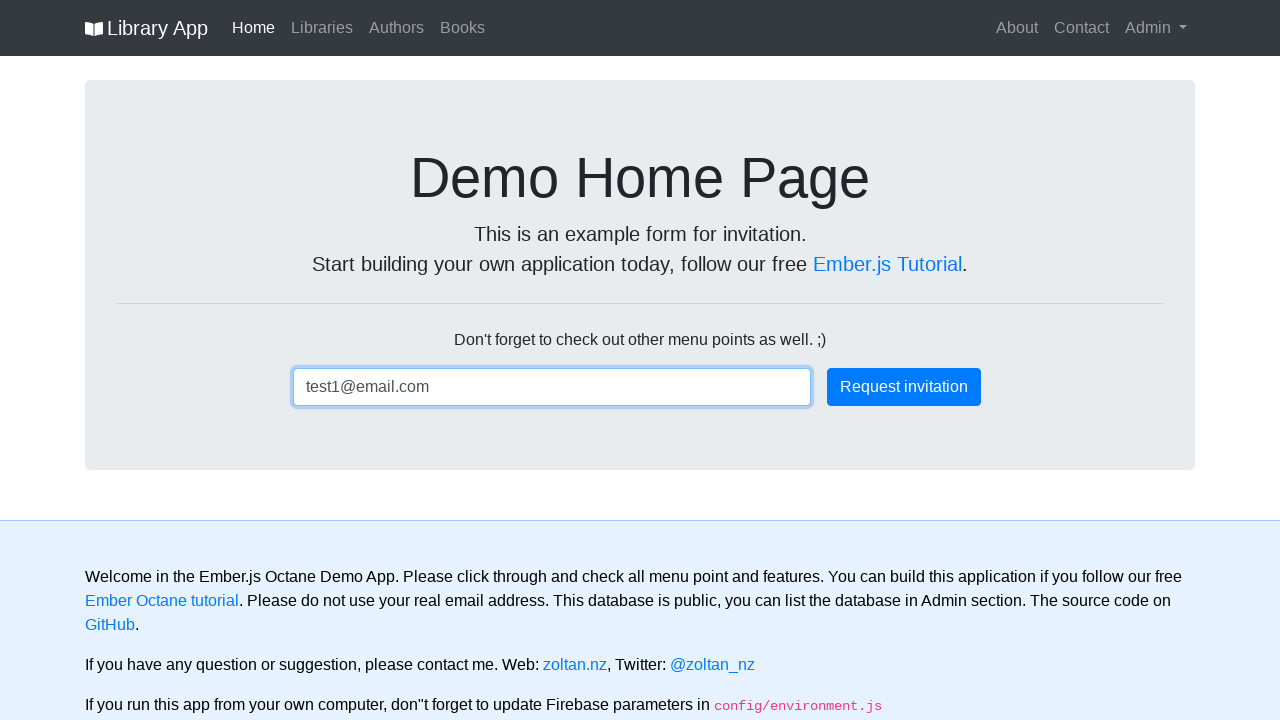

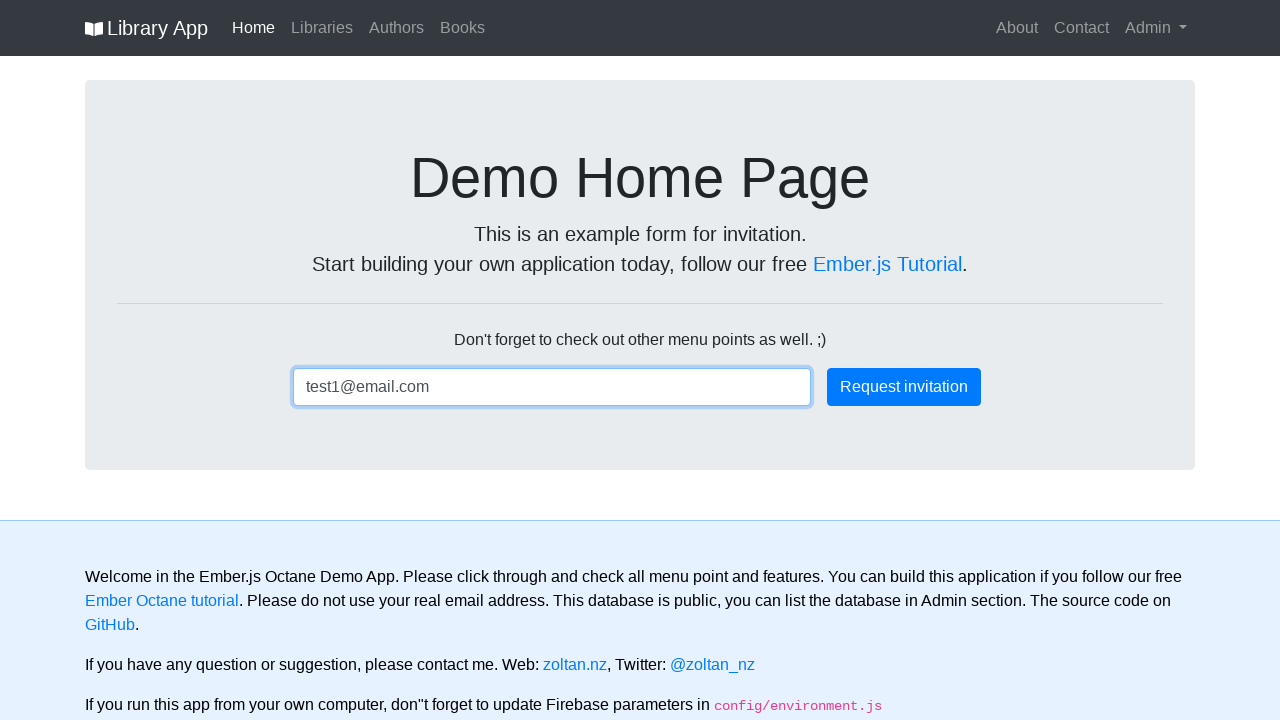